Tests the calculator's subtraction functionality by entering 3.5 - 1.2 and verifying the result is 2.3

Starting URL: https://calculatorhtml.onrender.com/

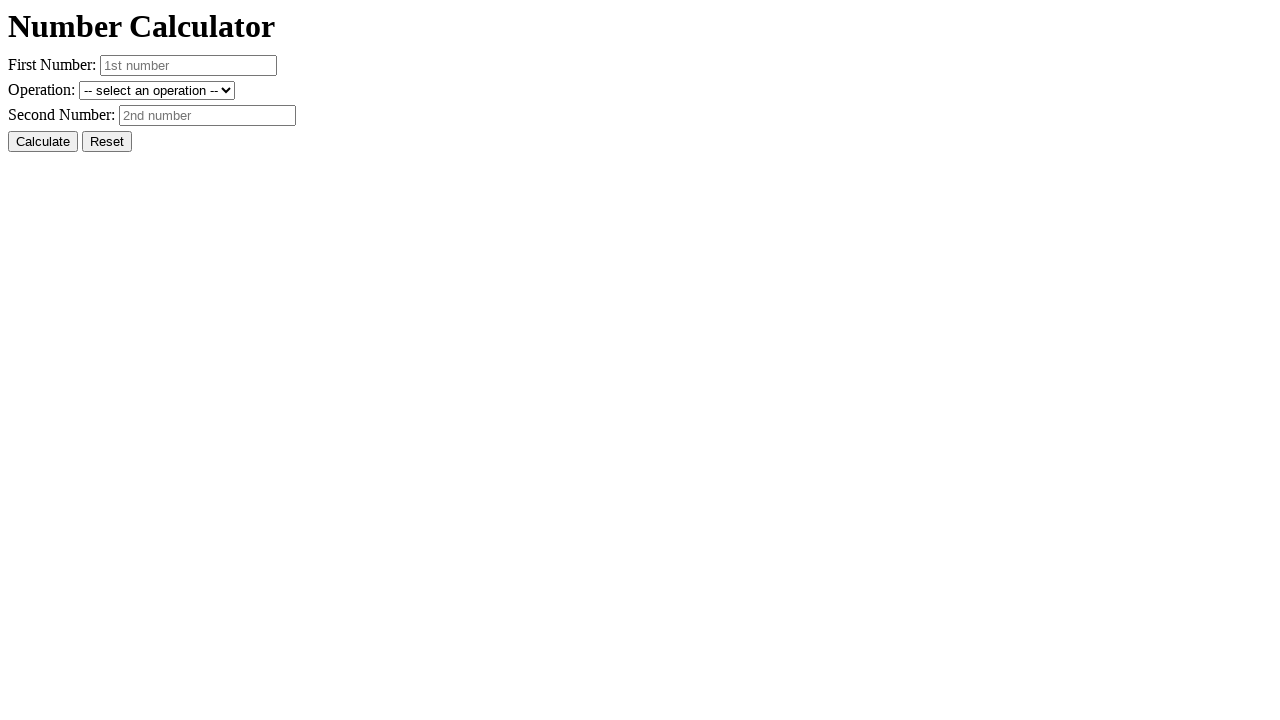

Clicked Reset button to clear previous state at (107, 142) on #resetButton
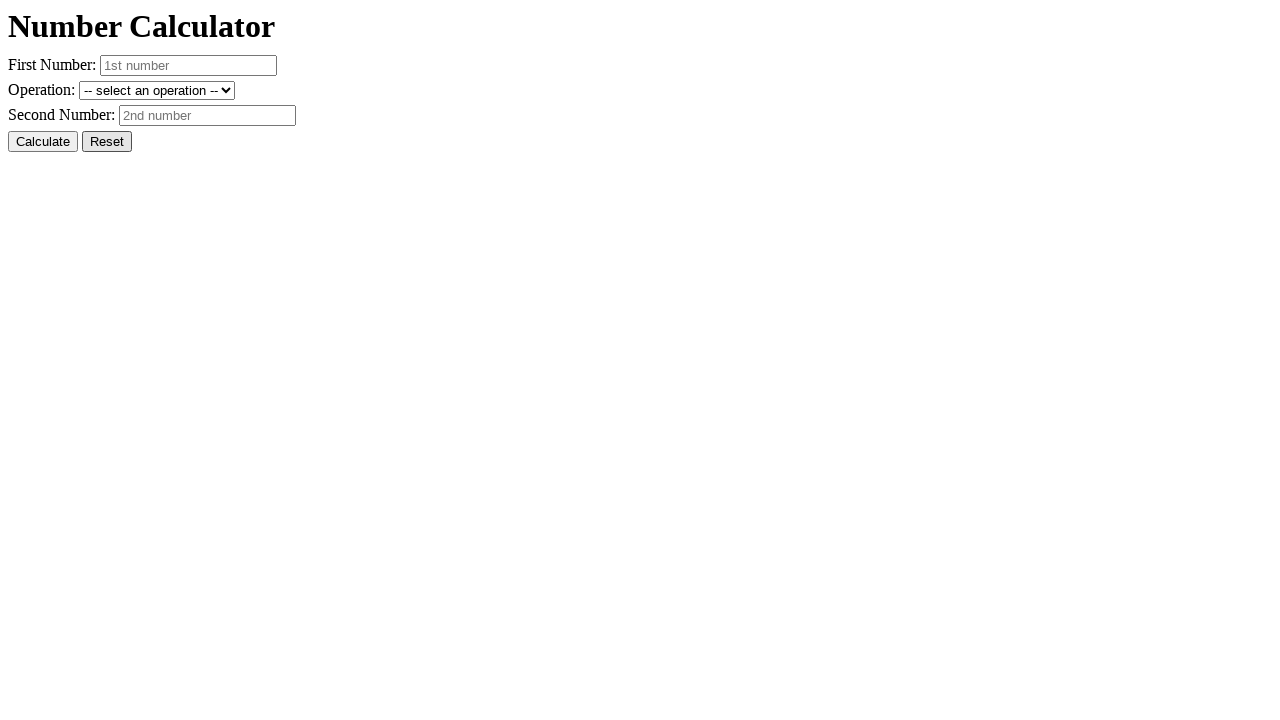

Entered first number 3.5 on #number1
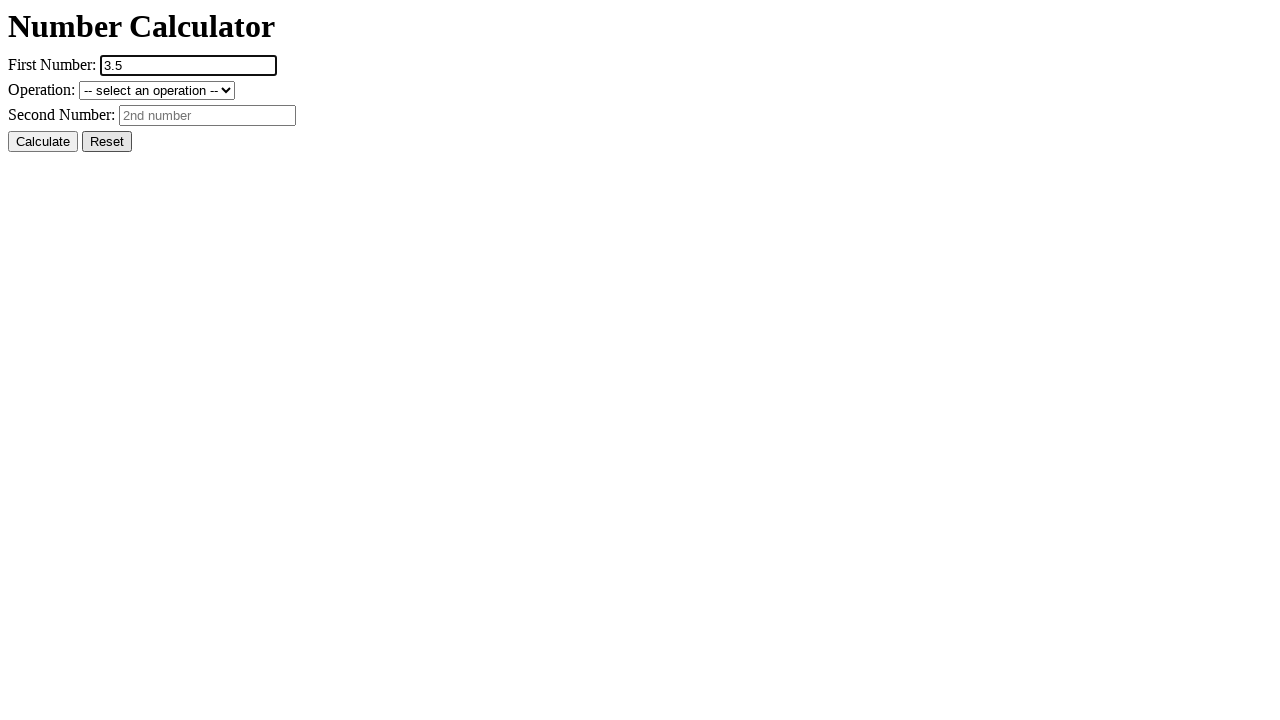

Entered second number 1.2 on #number2
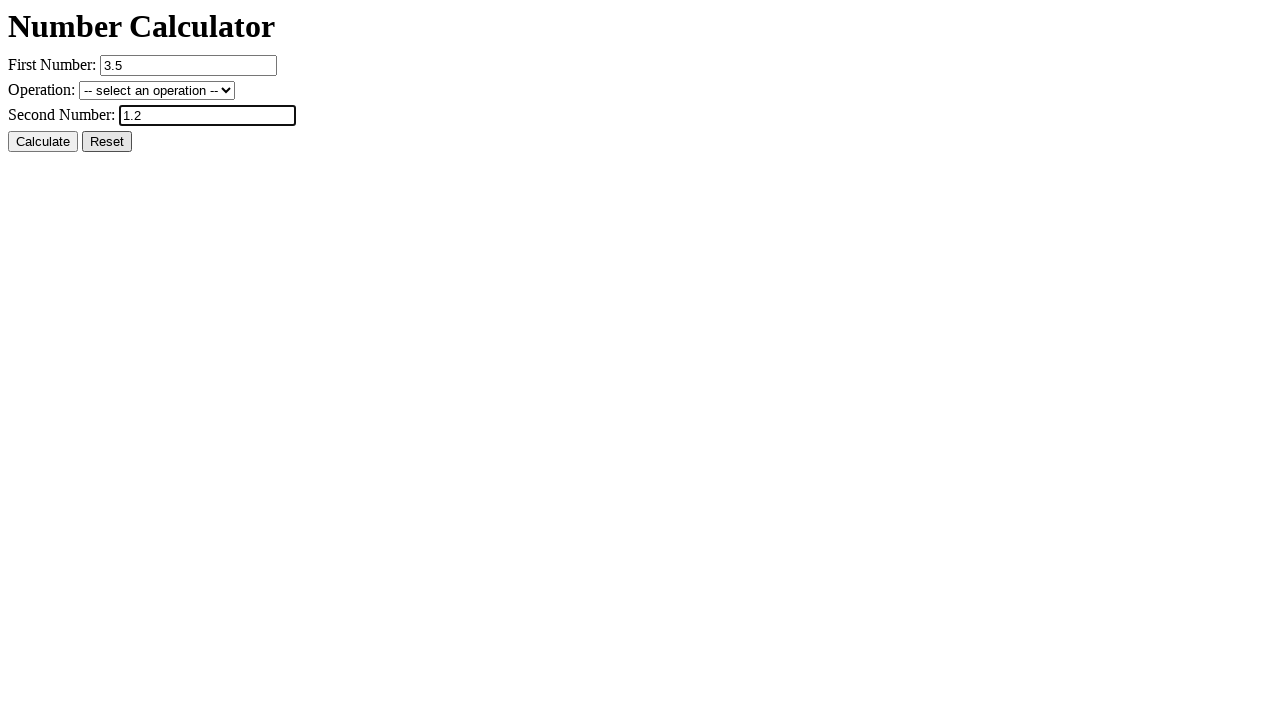

Selected subtraction operation on #operation
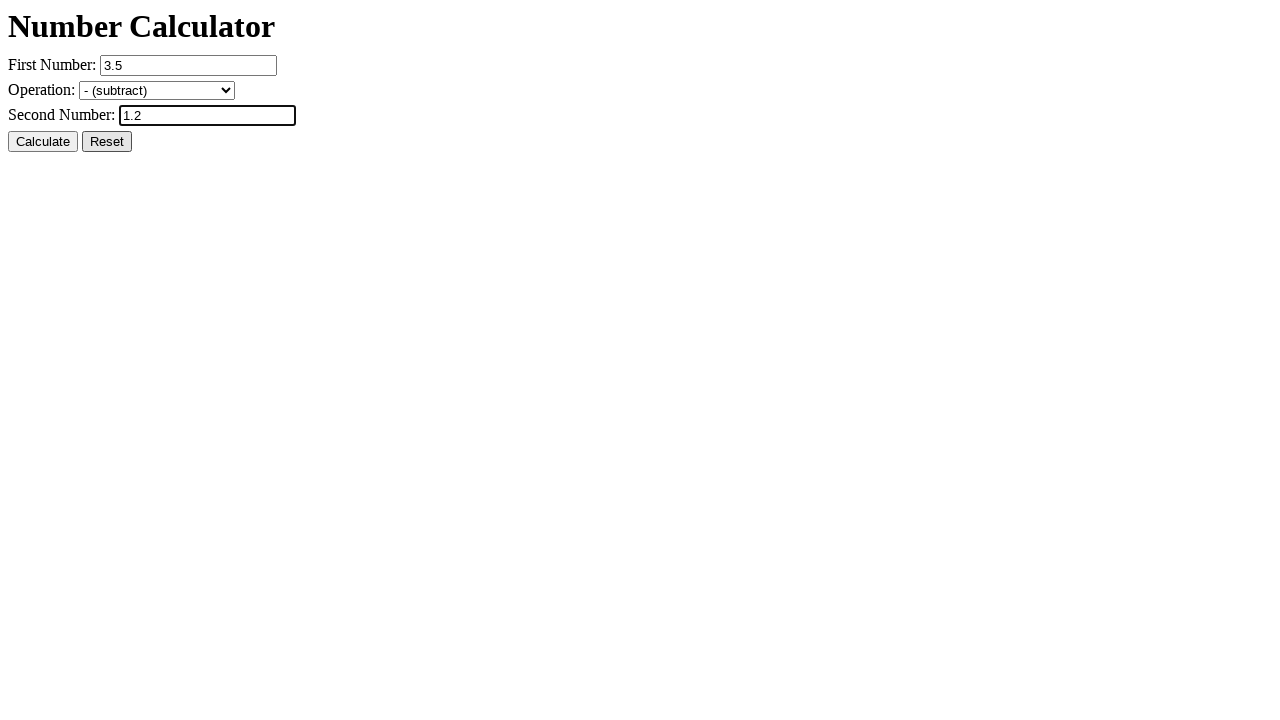

Clicked Calculate button at (43, 142) on #calcButton
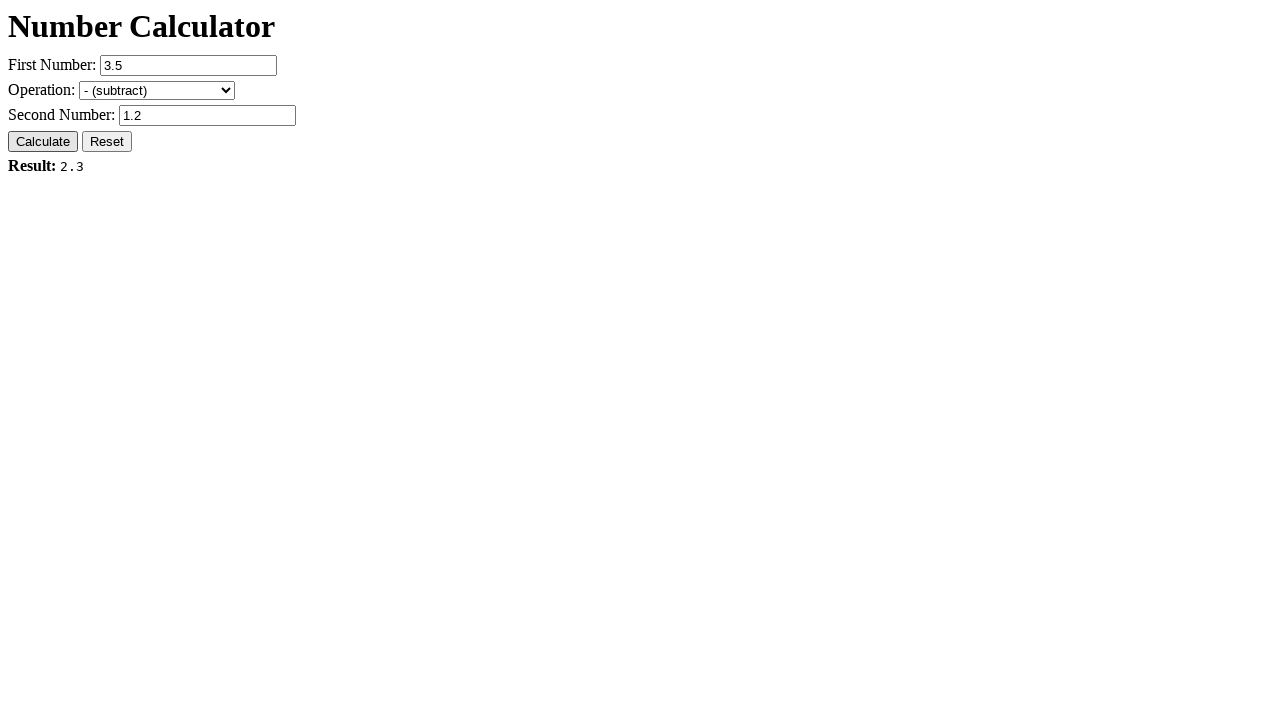

Result element loaded
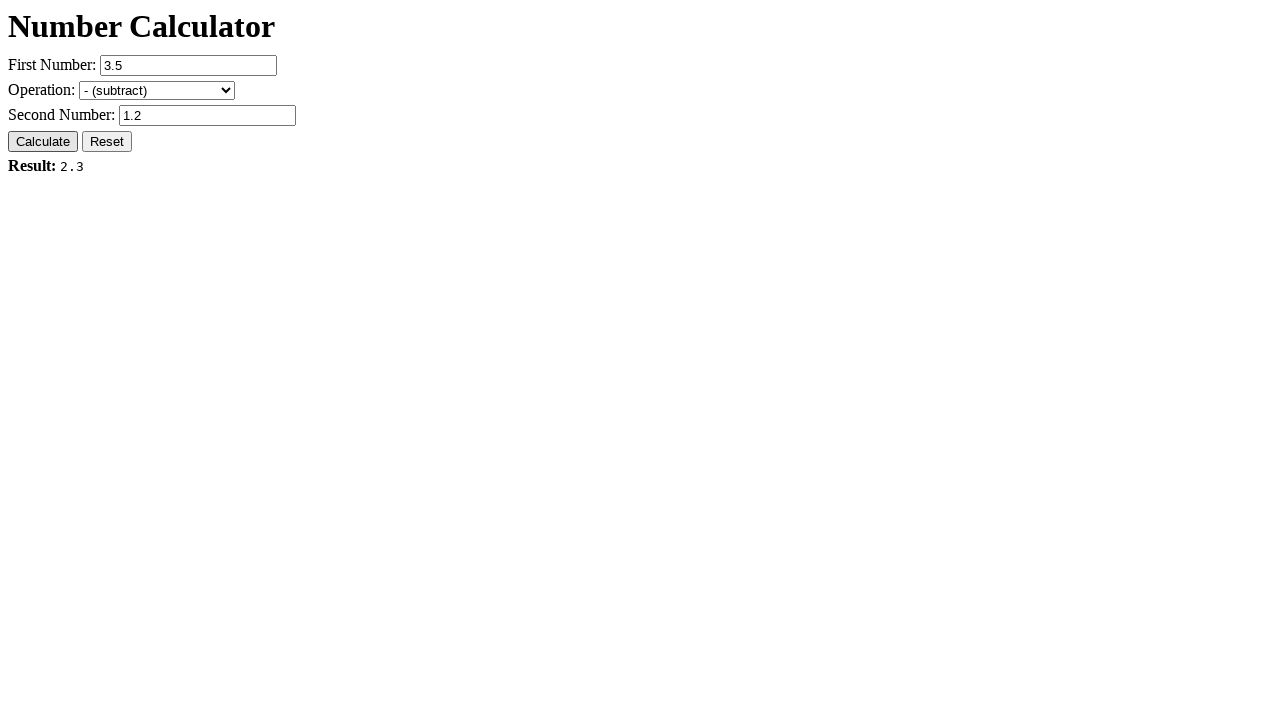

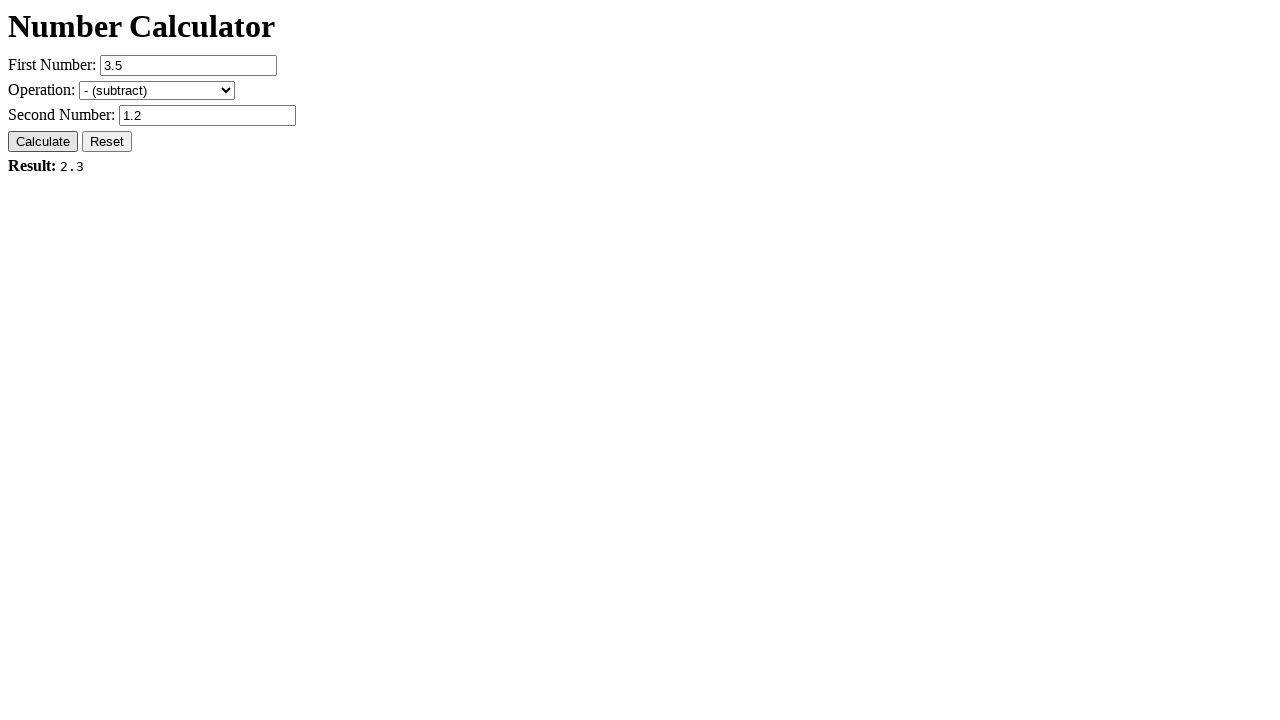